Tests email validation with an invalid email format

Starting URL: https://demoqa.com/automation-practice-form

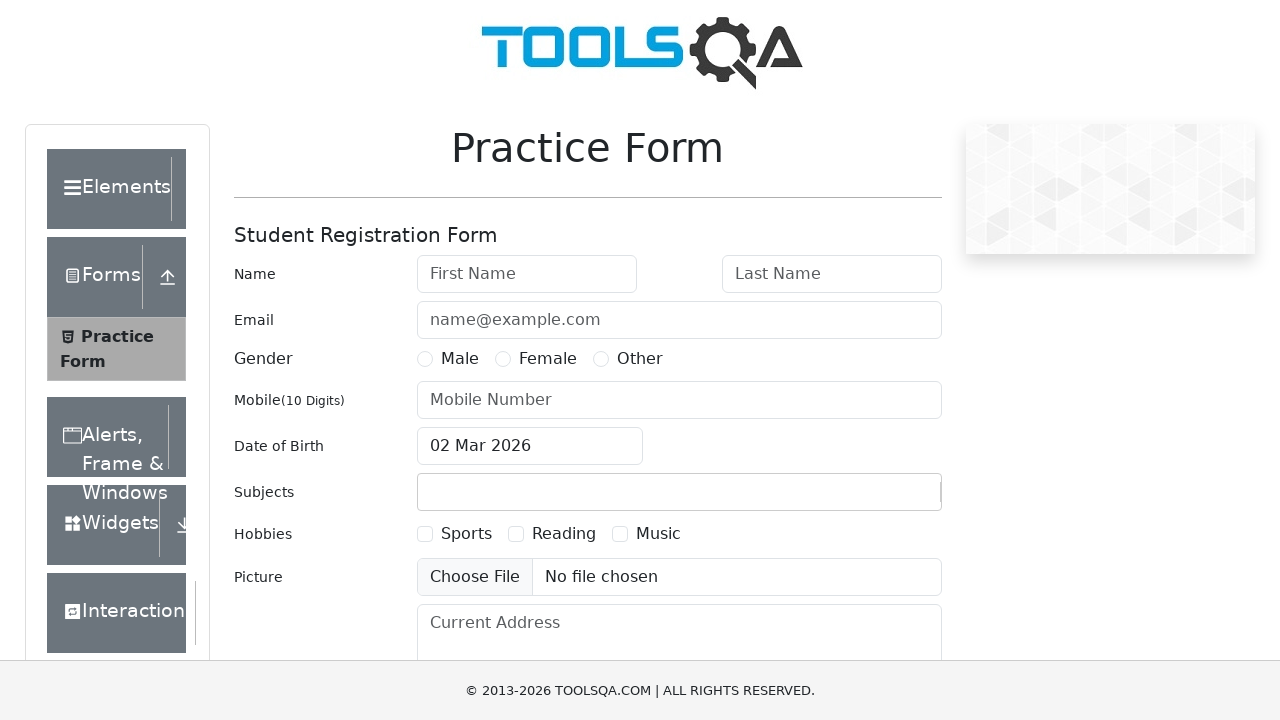

Filled first name field with 'Sarika' on #firstName
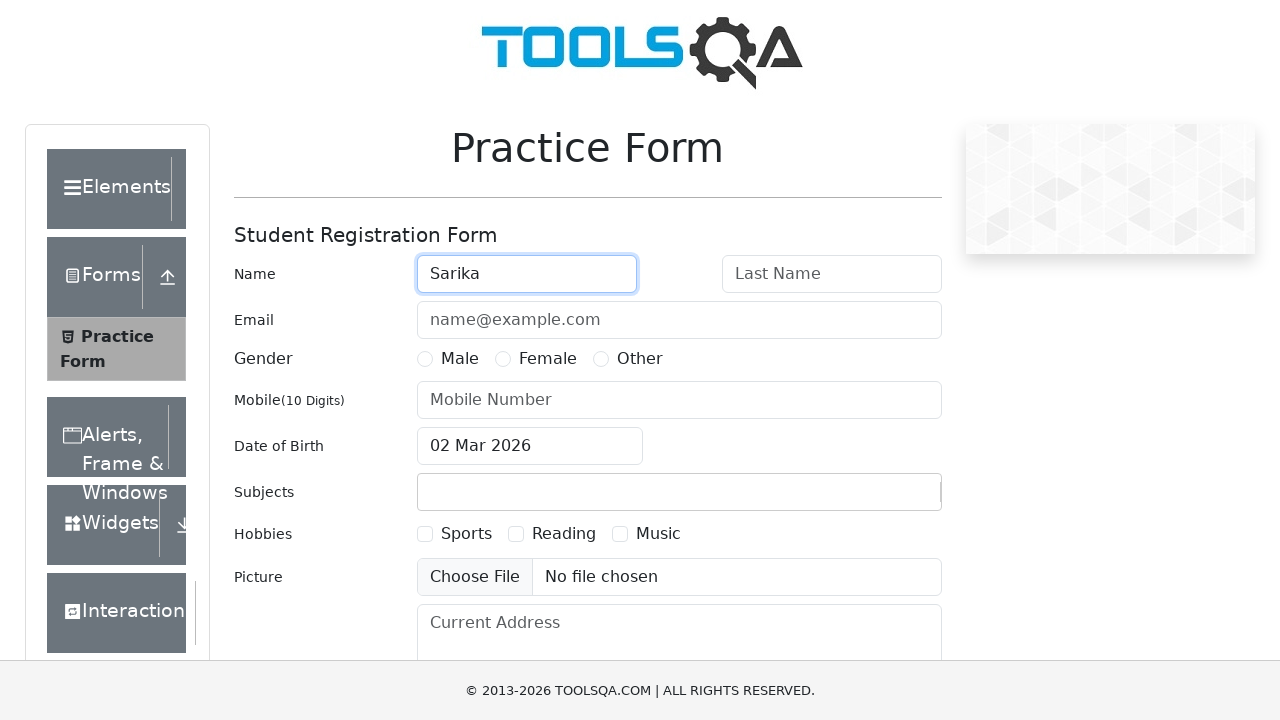

Filled last name field with 'Shrestha' on #lastName
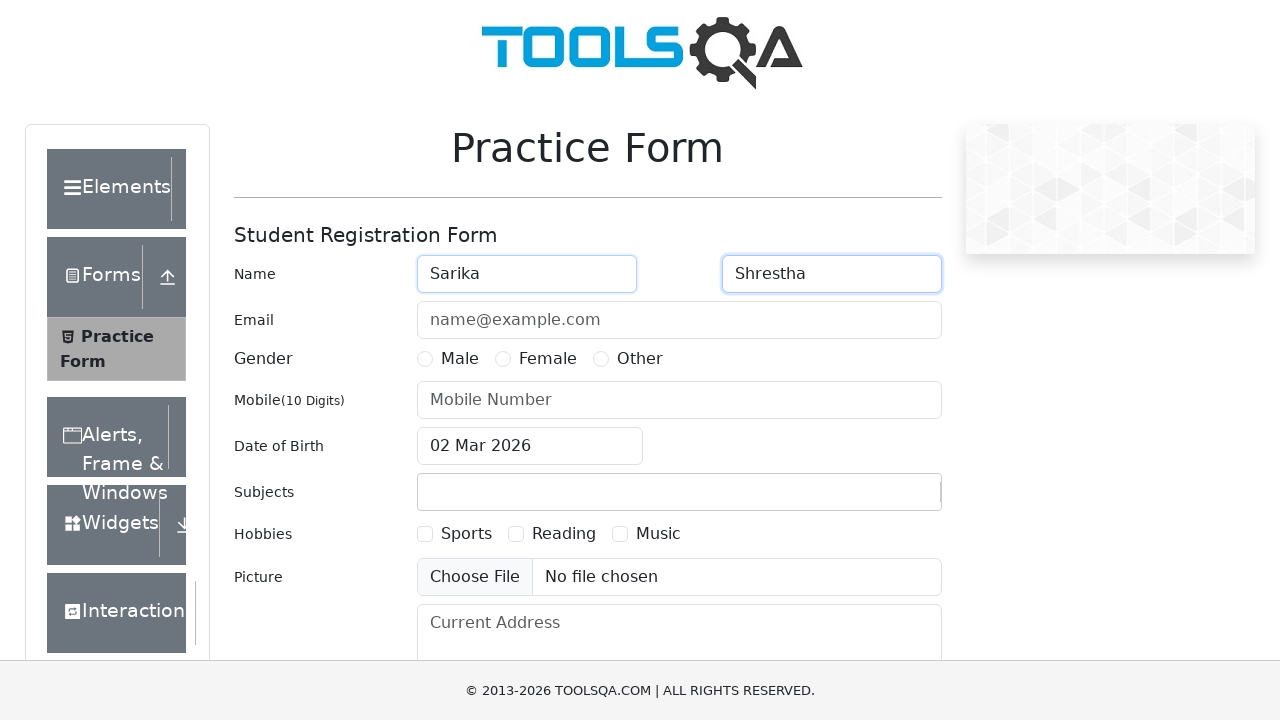

Filled email field with invalid format 'sarika@' on #userEmail
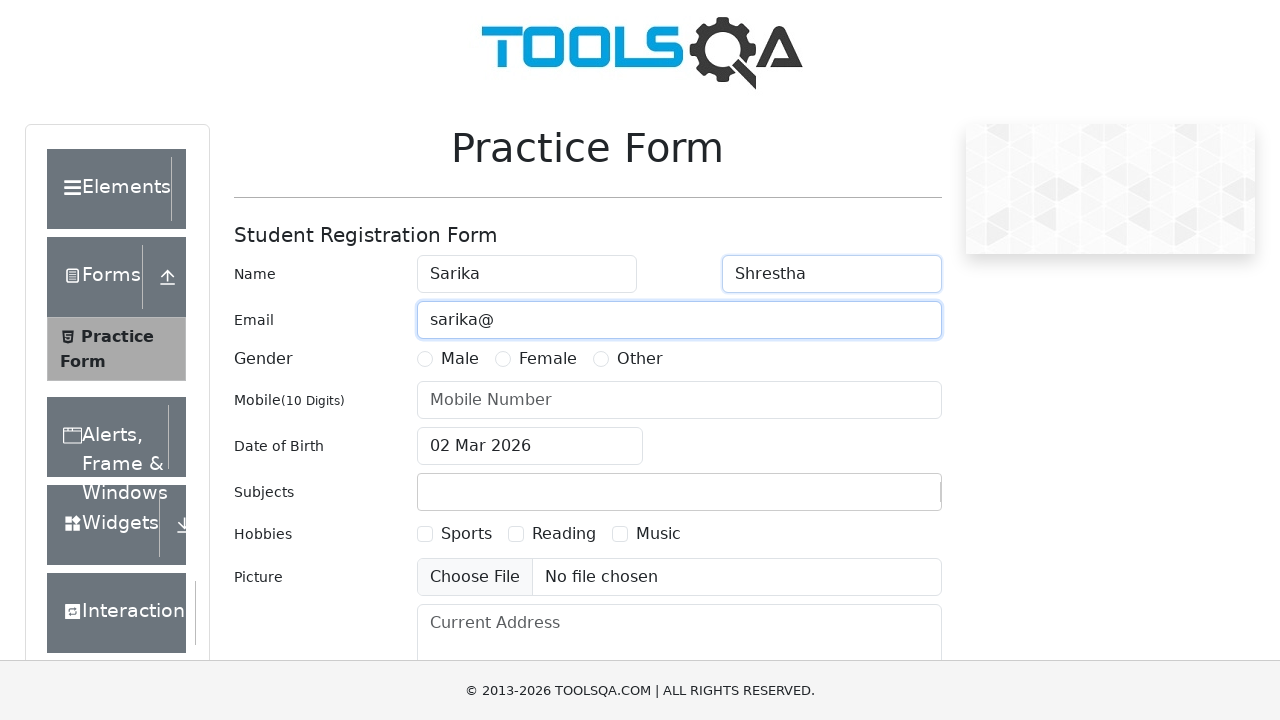

Clicked submit button to attempt form submission
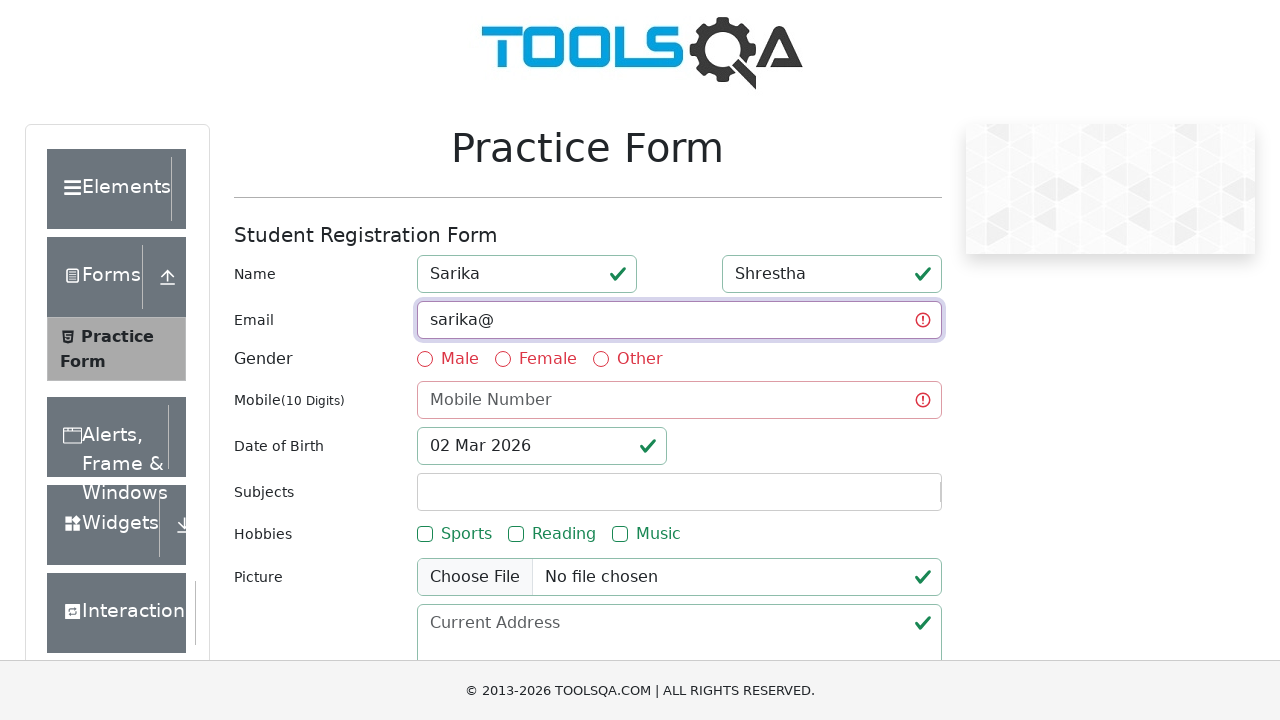

Waited 1 second for email validation error to display
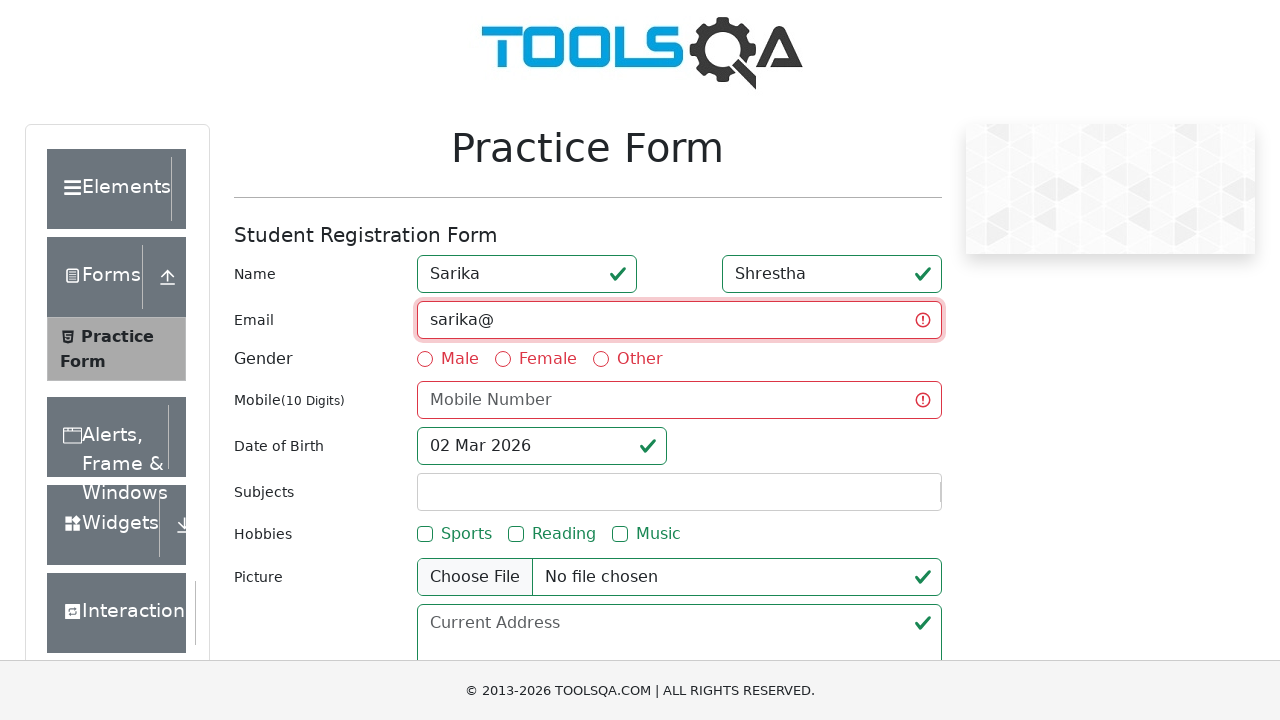

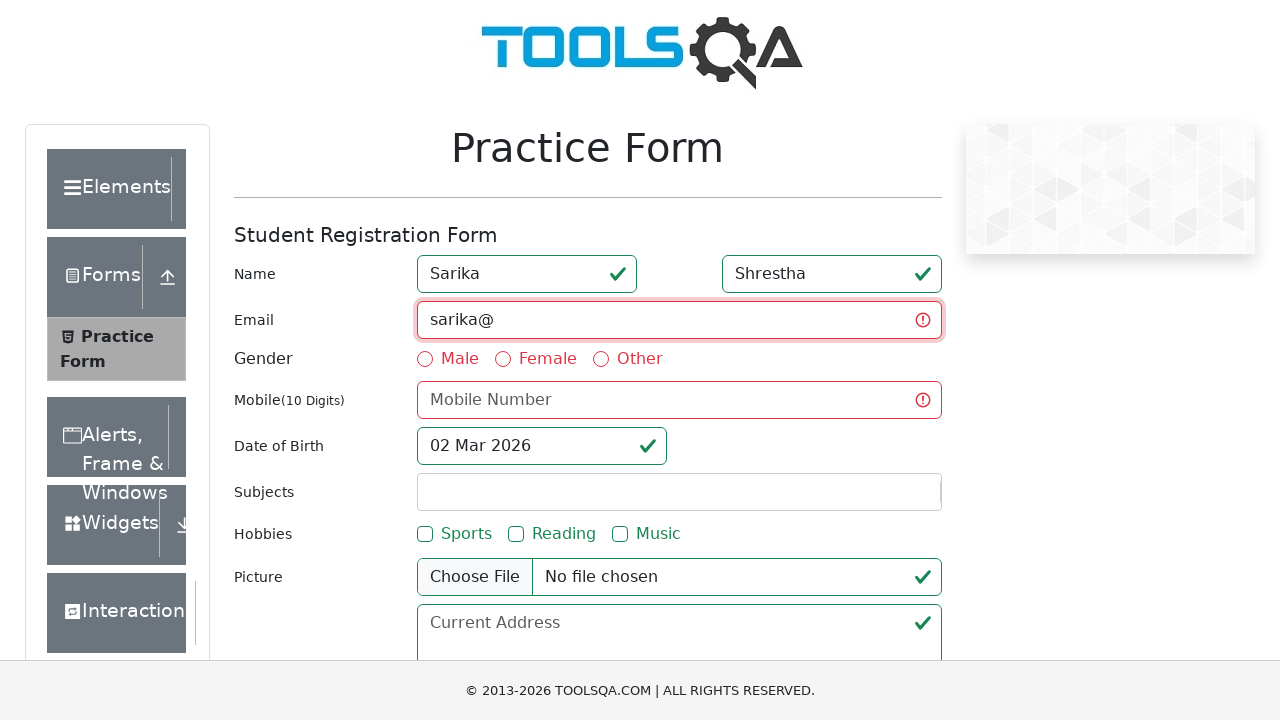